Tests mouse interactions on USPS website by hovering over the Send tab, clicking on Calculate a Price option, and performing right-click and double-click actions on the USPS home logo.

Starting URL: https://www.usps.com

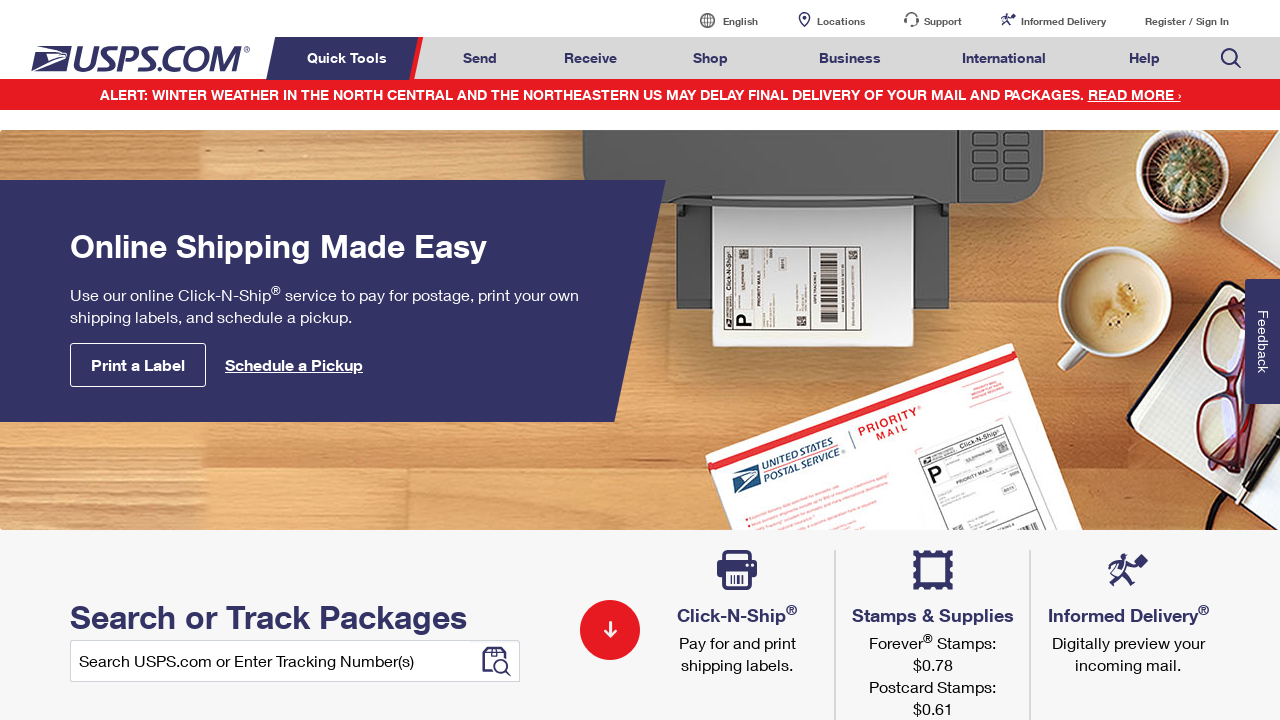

Hovered over the Send tab (Mail & Ship) at (480, 58) on xpath=//*[@id='mail-ship-width']
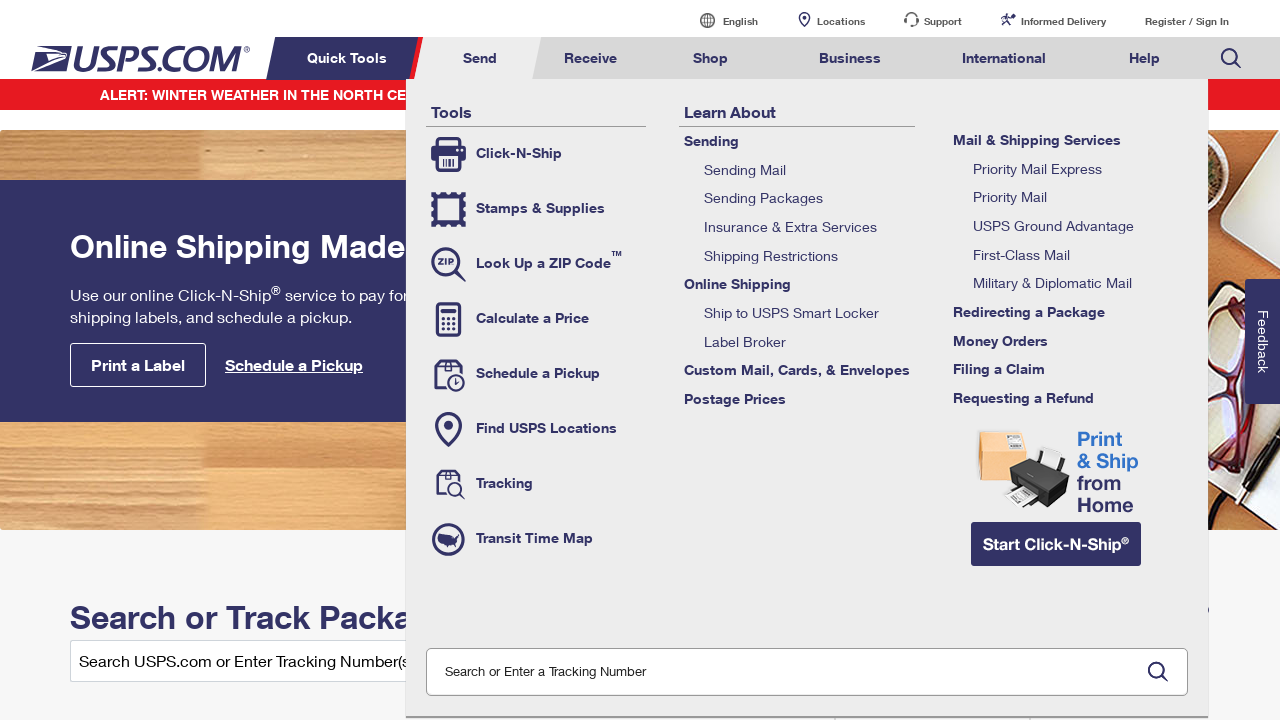

Dropdown menu appeared with Calculate a Price option
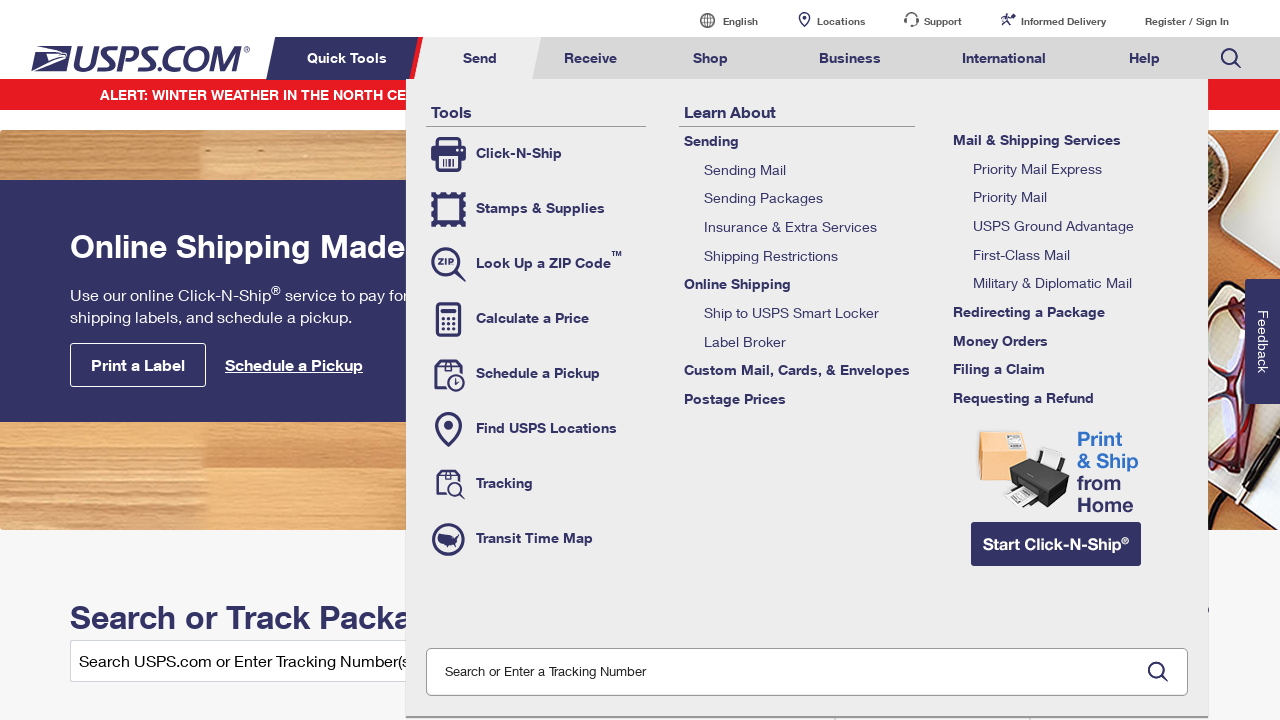

Clicked on Calculate a Price option at (536, 319) on xpath=//li[@class='tool-calc']
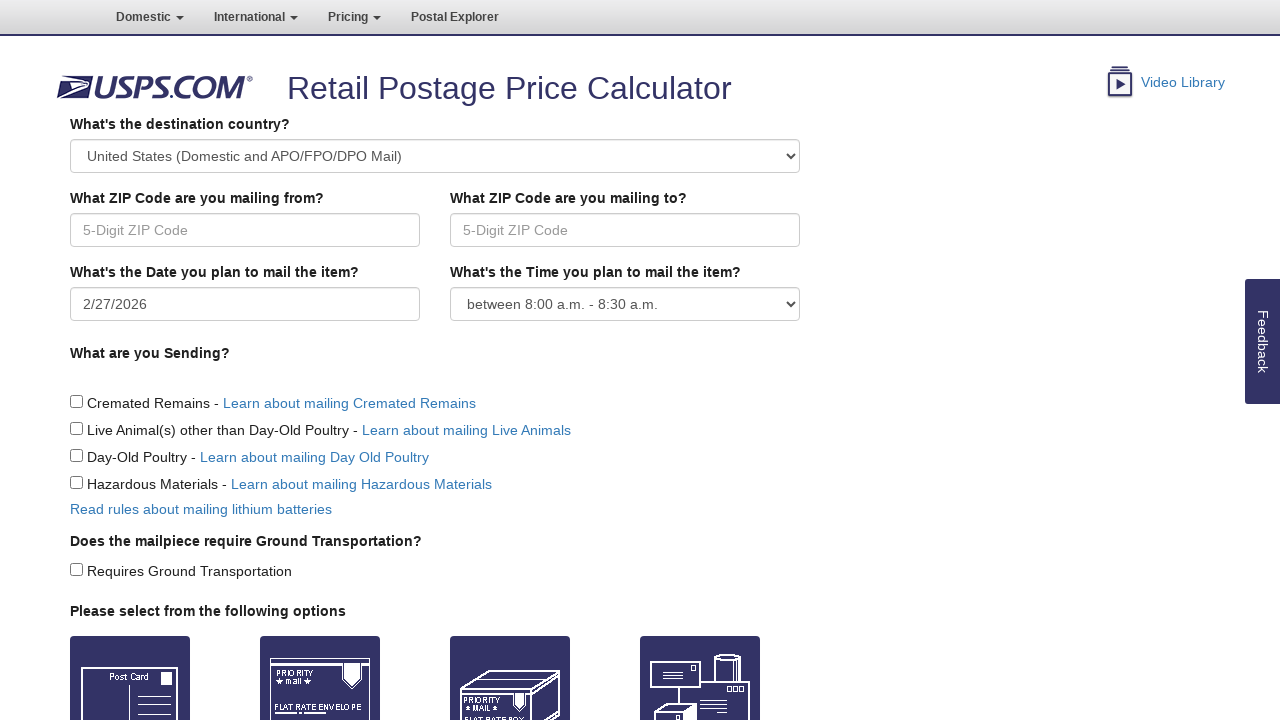

Calculate a Price page loaded
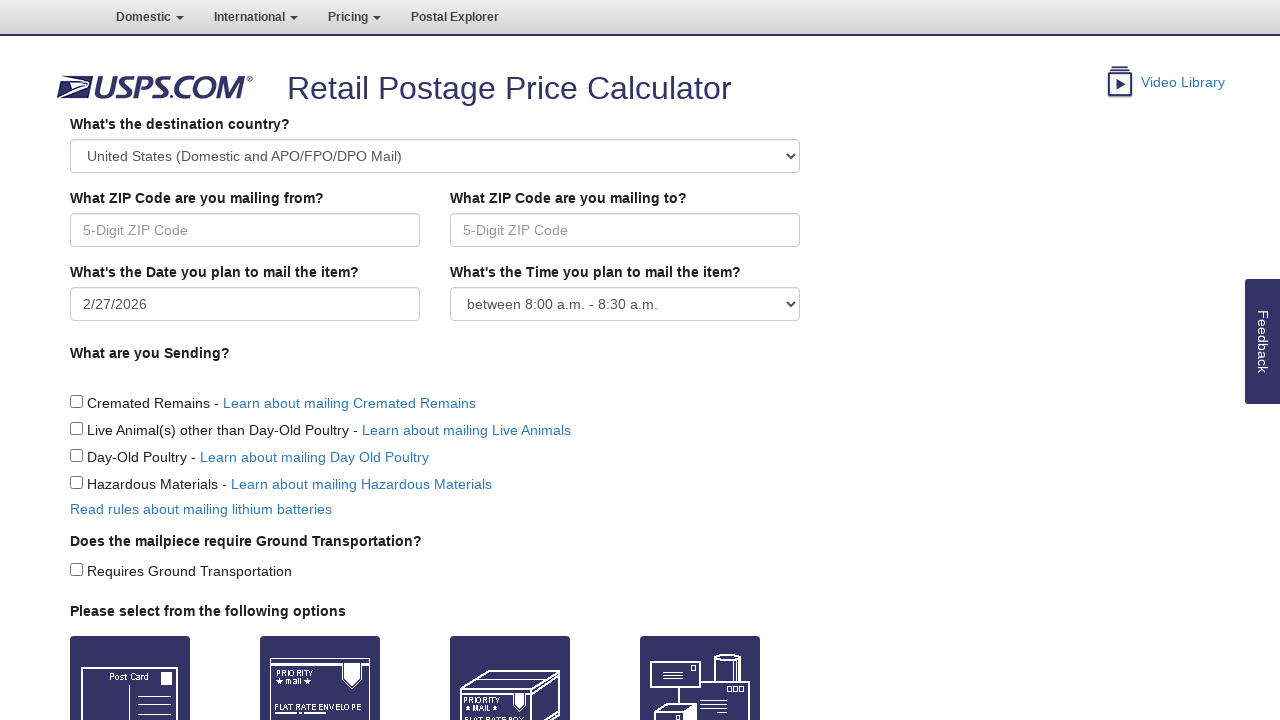

Located USPS home logo
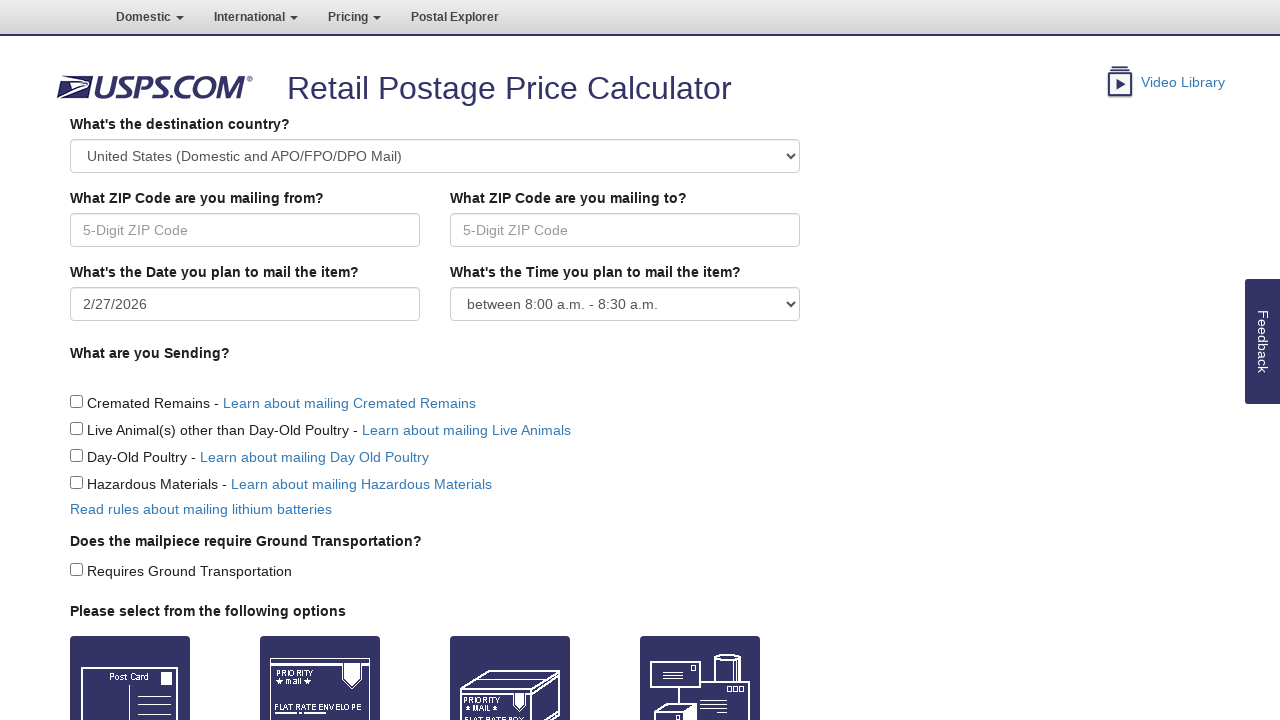

Right-clicked on USPS home logo at (154, 87) on xpath=//*[@alt='USPS.com home']
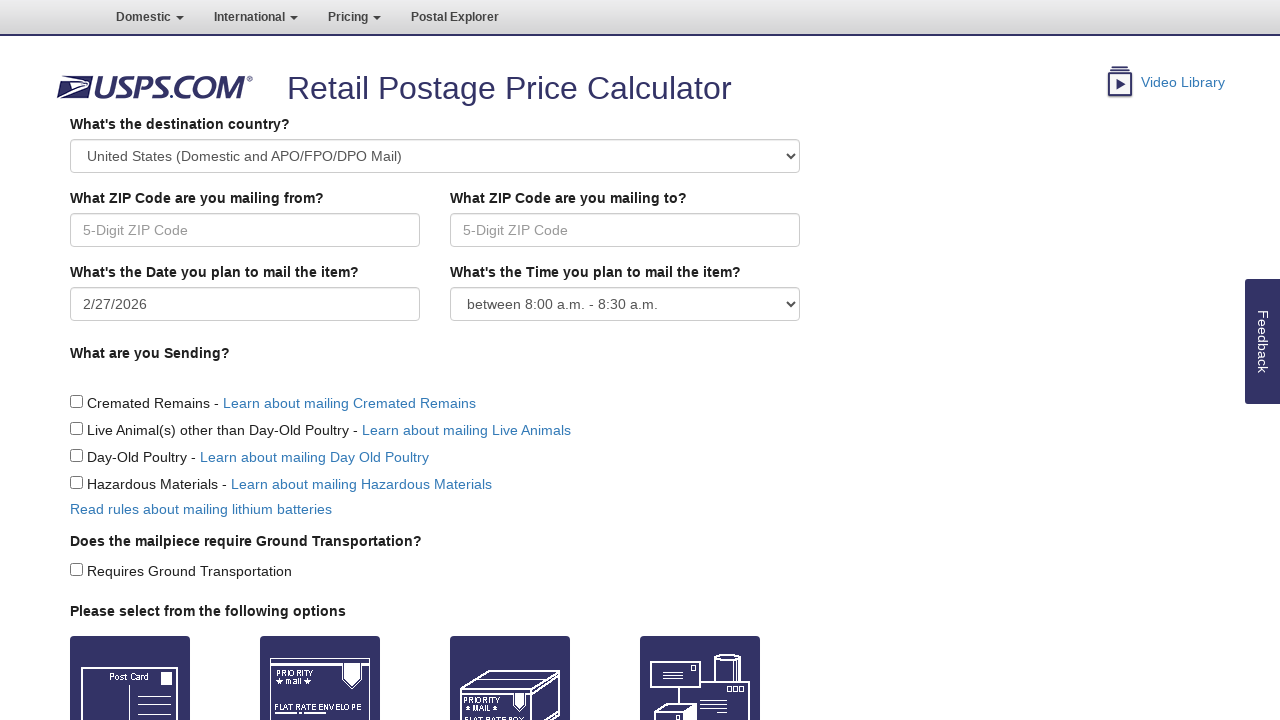

Double-clicked on USPS home logo at (154, 87) on xpath=//*[@alt='USPS.com home']
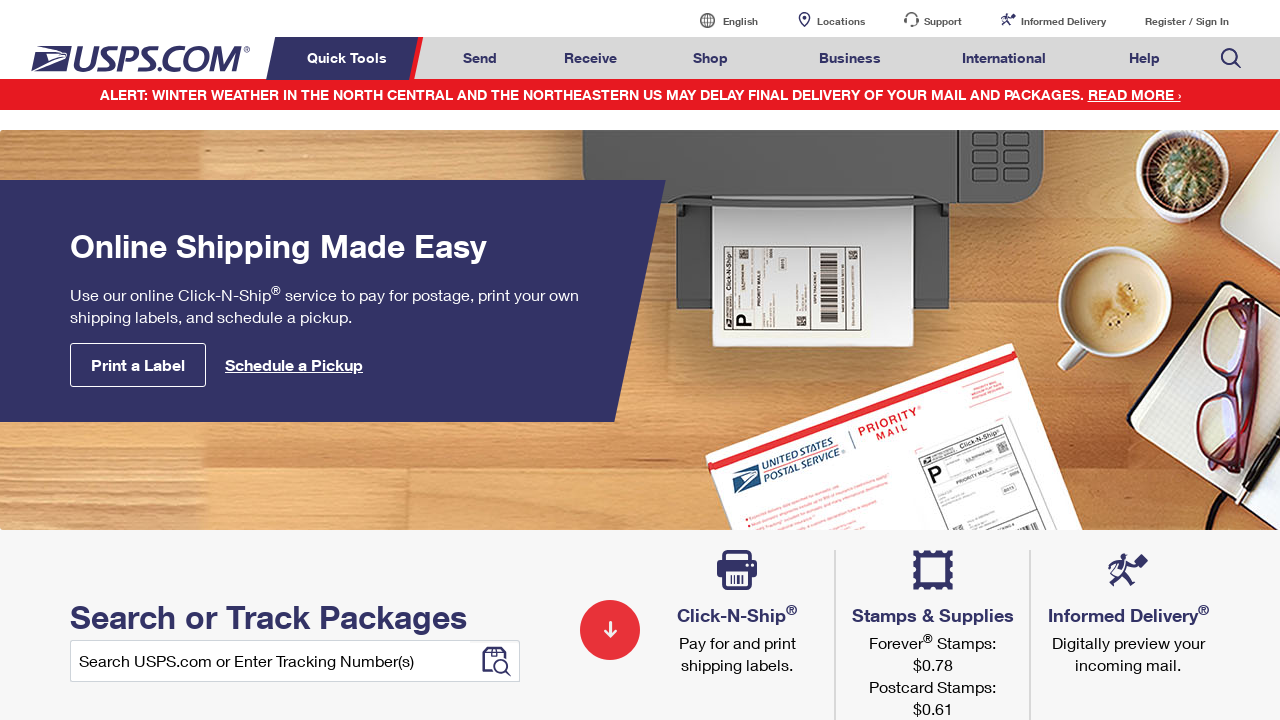

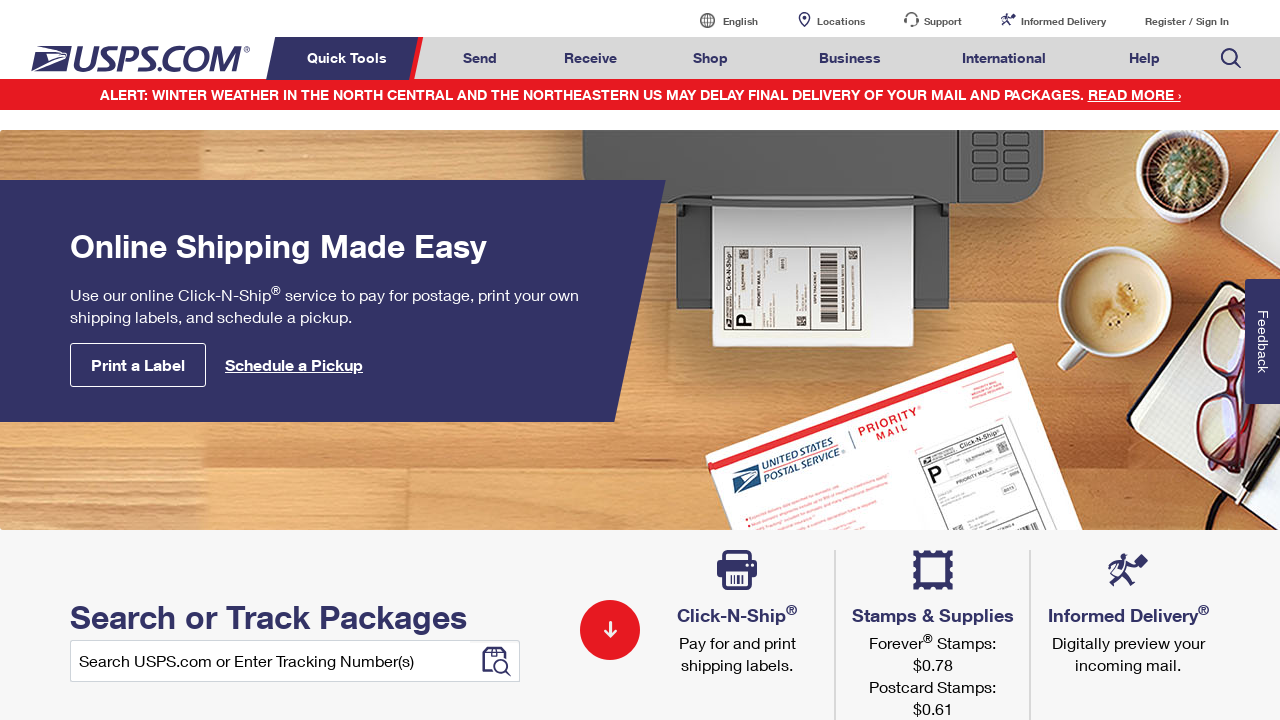